Tests modal dialog functionality by triggering a small modal popup and then removing it from the DOM using JavaScript execution

Starting URL: https://demoqa.com/modal-dialogs

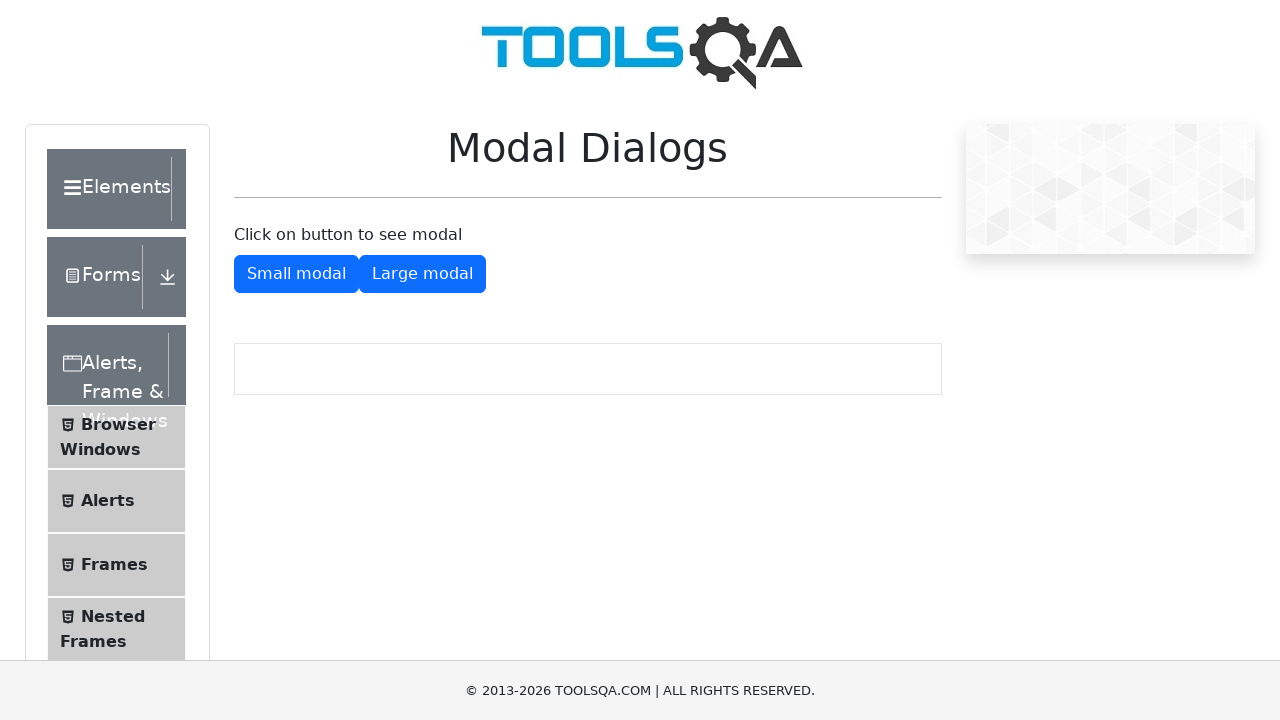

Clicked 'Show Small Modal' button using JavaScript executor
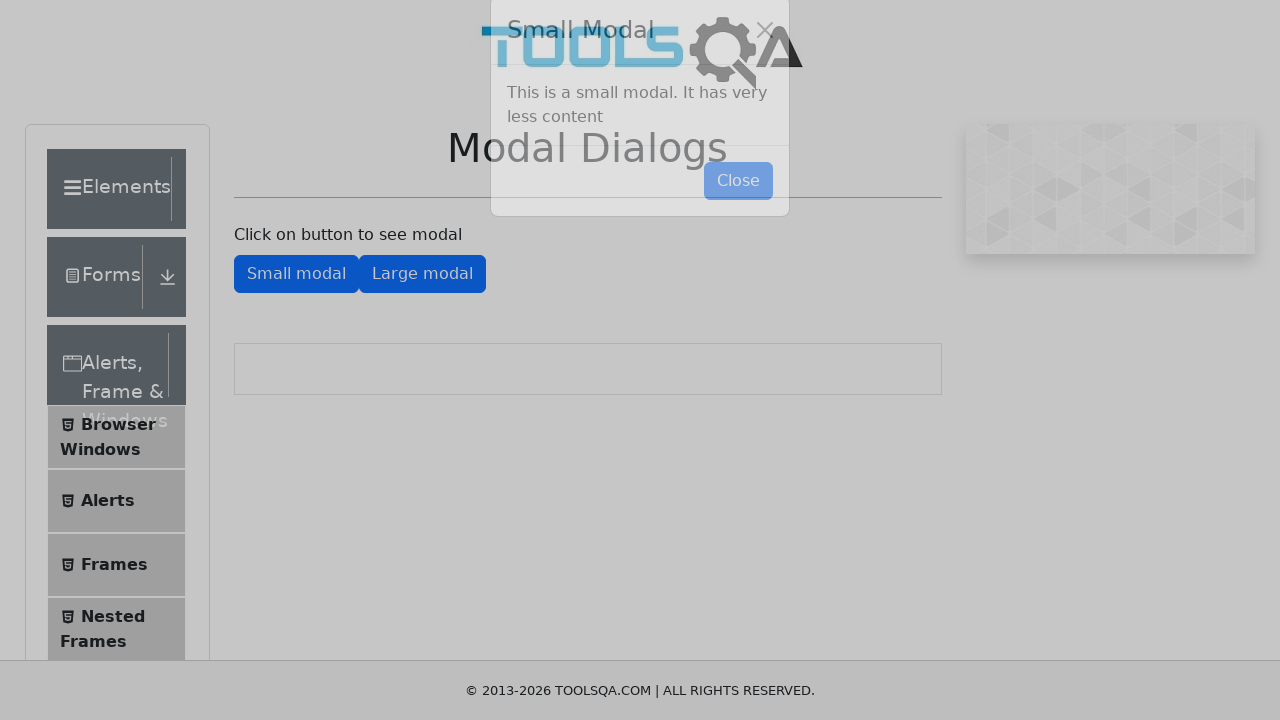

Modal dialog appeared and is now visible
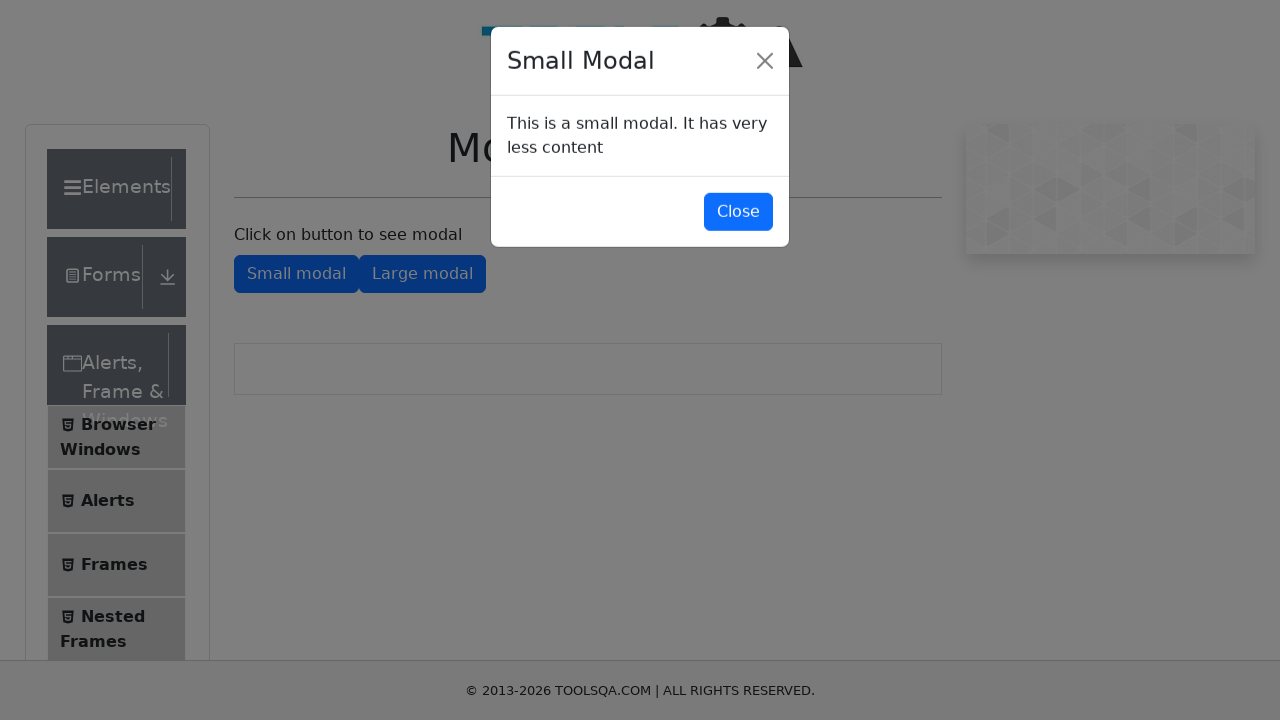

Removed modal dialog from DOM using JavaScript execution
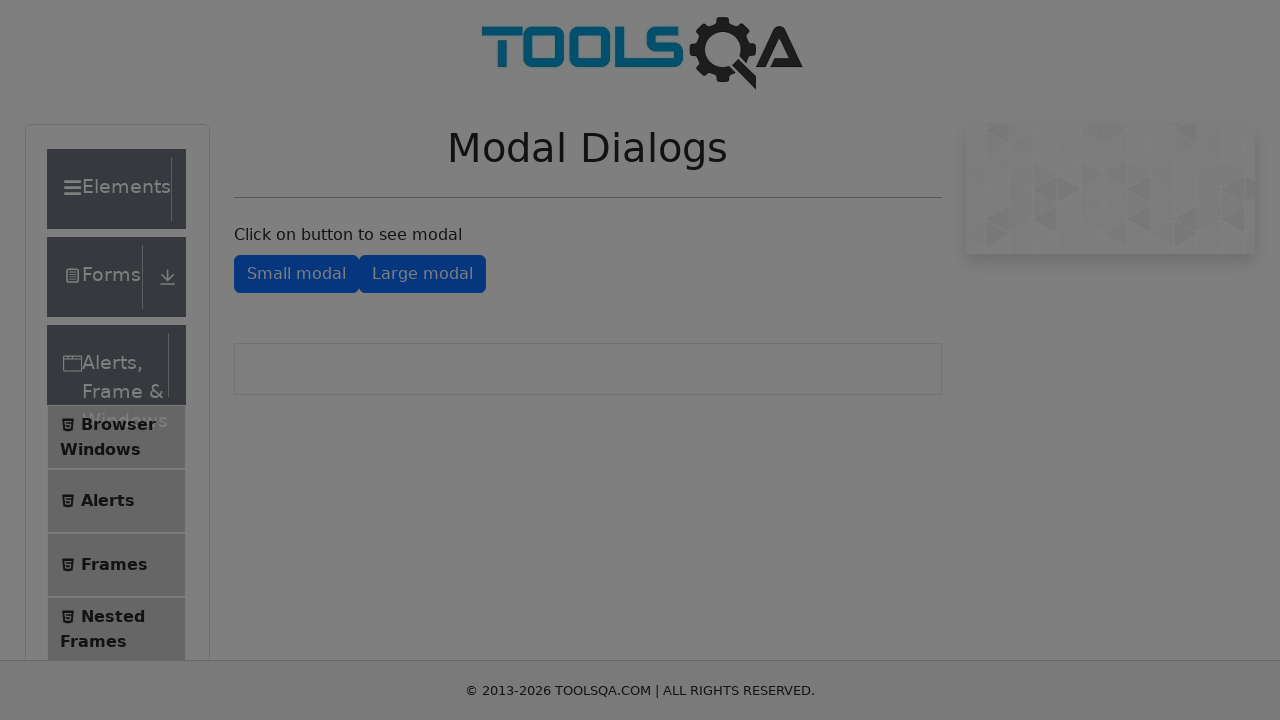

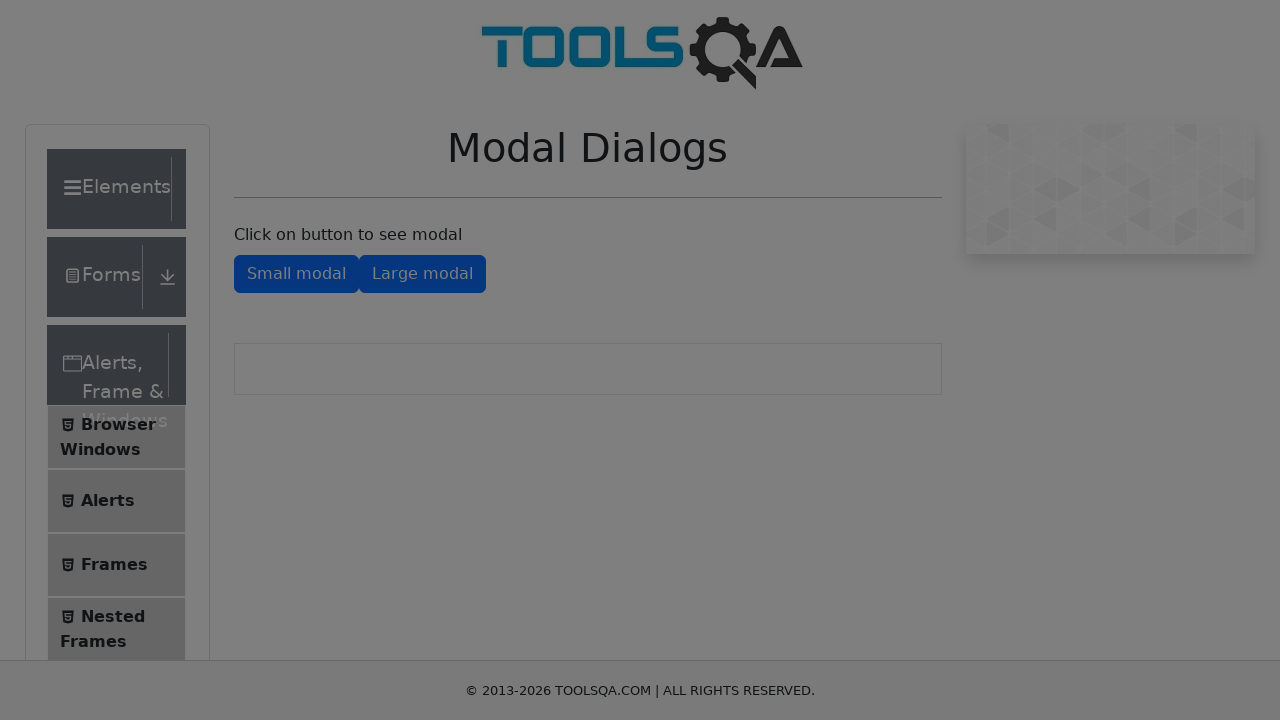